Tests dynamic controls functionality by toggling a checkbox visibility, waiting for it to disappear and reappear, then clicking and selecting the checkbox

Starting URL: https://www.training-support.net/webelements/dynamic-controls

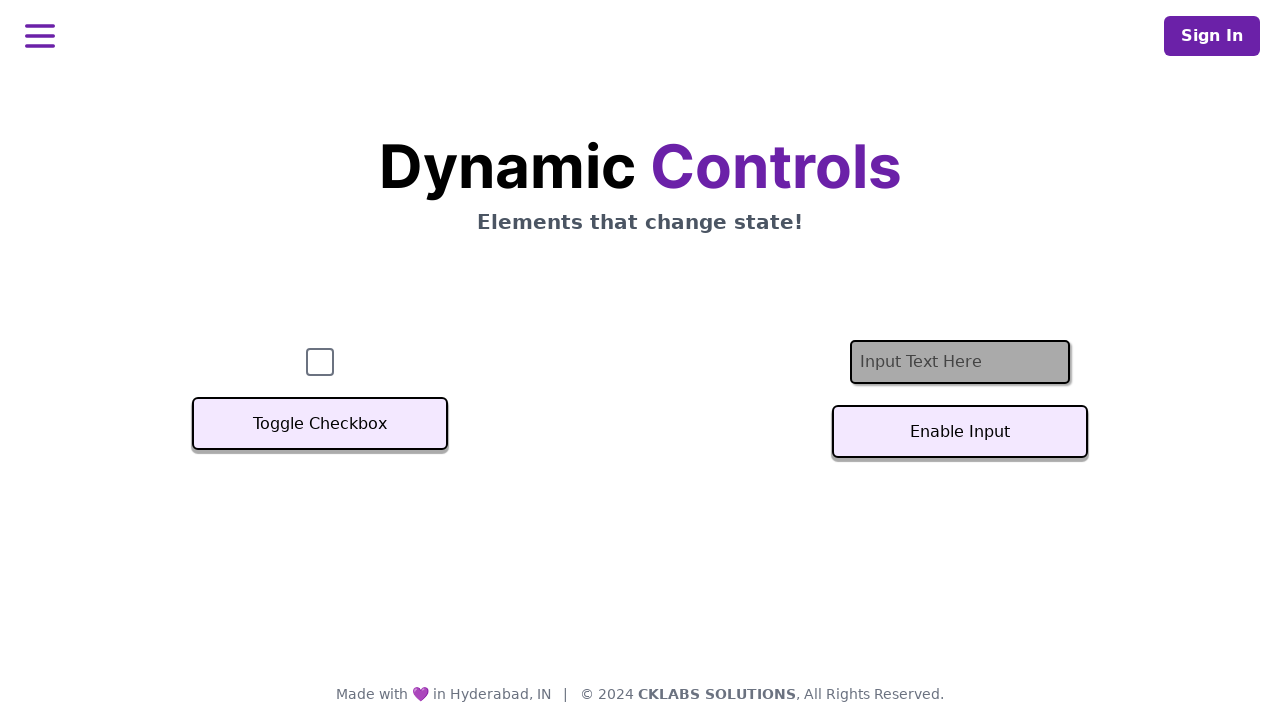

Verified checkbox is initially visible
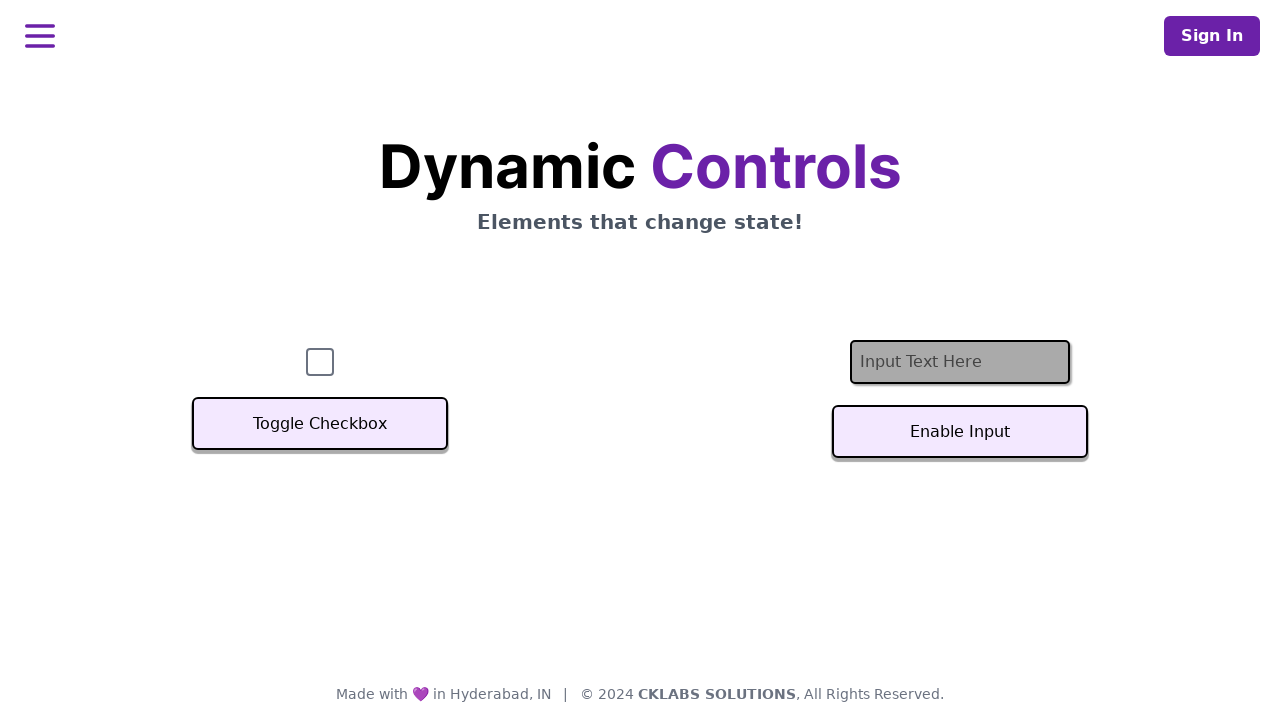

Clicked Toggle Checkbox button to hide checkbox at (320, 424) on xpath=//button[text()='Toggle Checkbox']
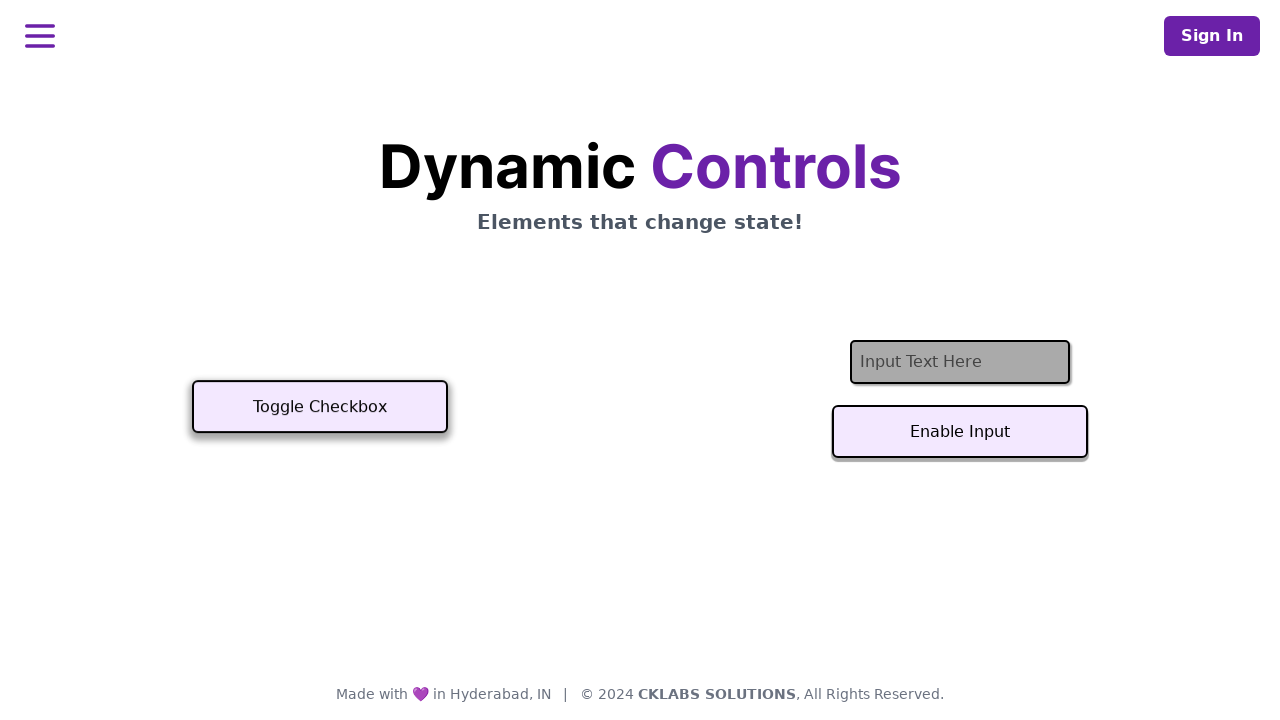

Checkbox disappeared after toggle
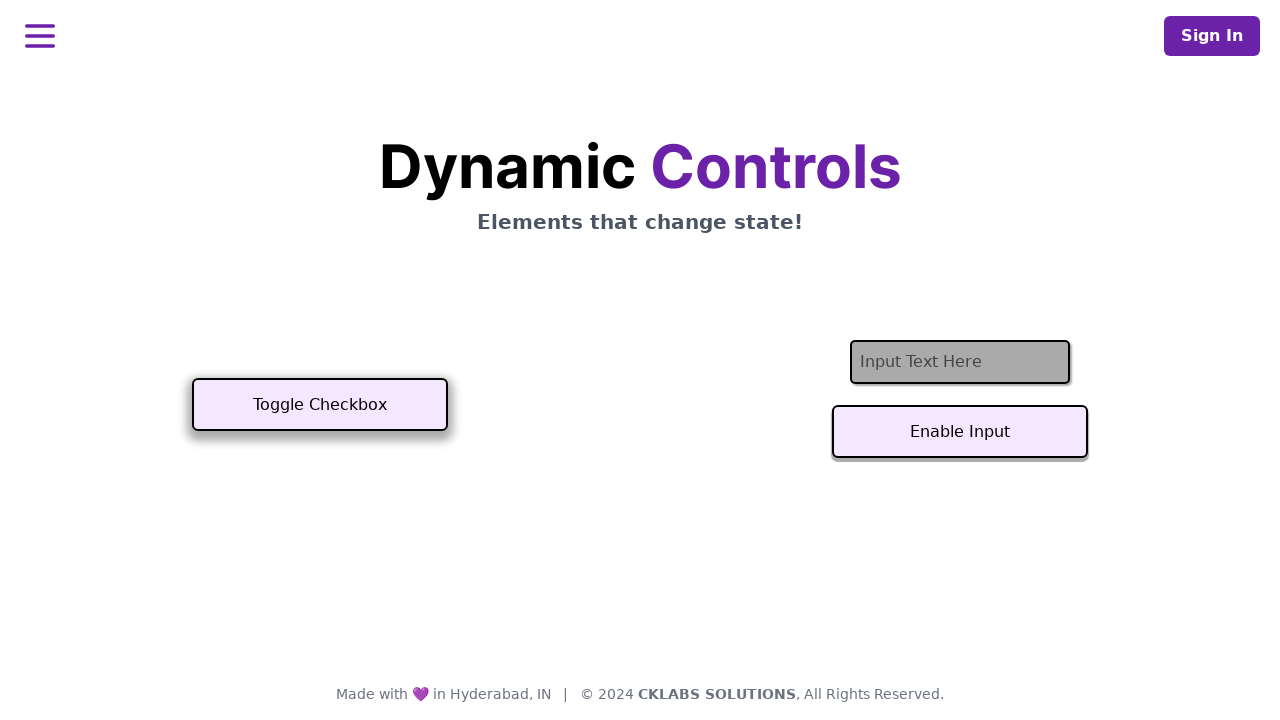

Clicked Toggle Checkbox button to show checkbox at (320, 405) on xpath=//button[text()='Toggle Checkbox']
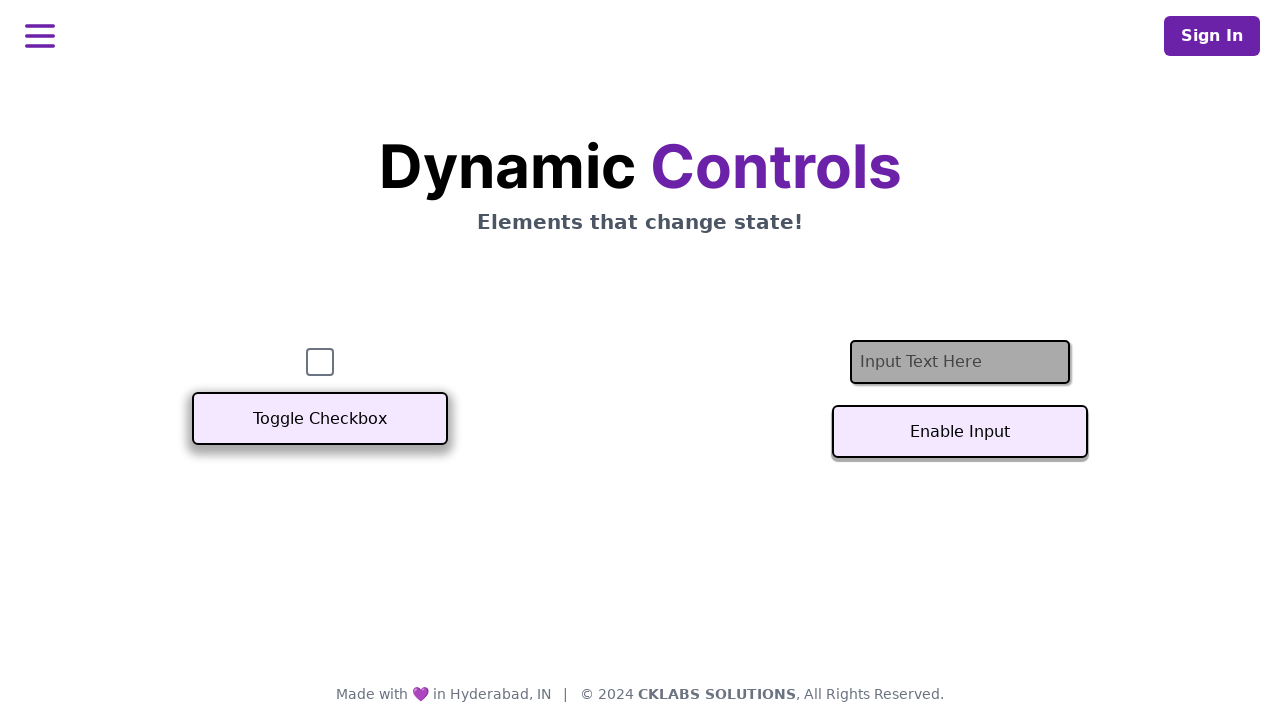

Checkbox became visible again
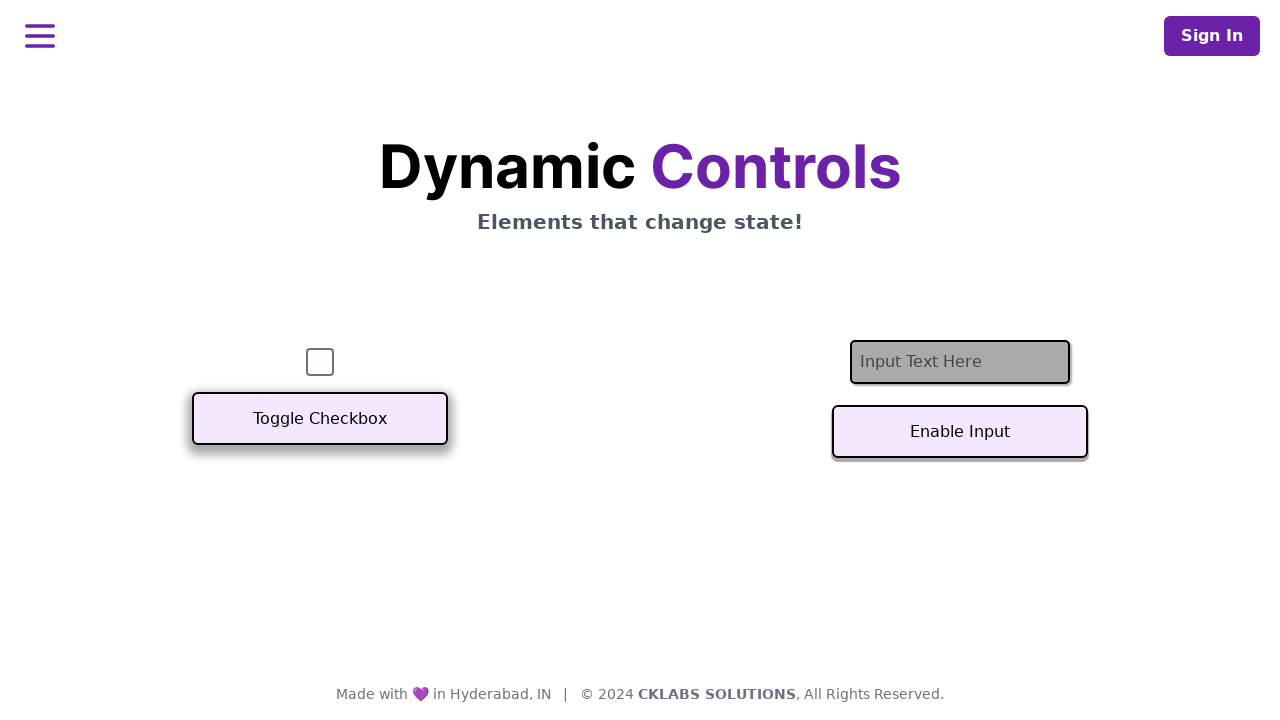

Clicked the checkbox to select it at (320, 362) on #checkbox
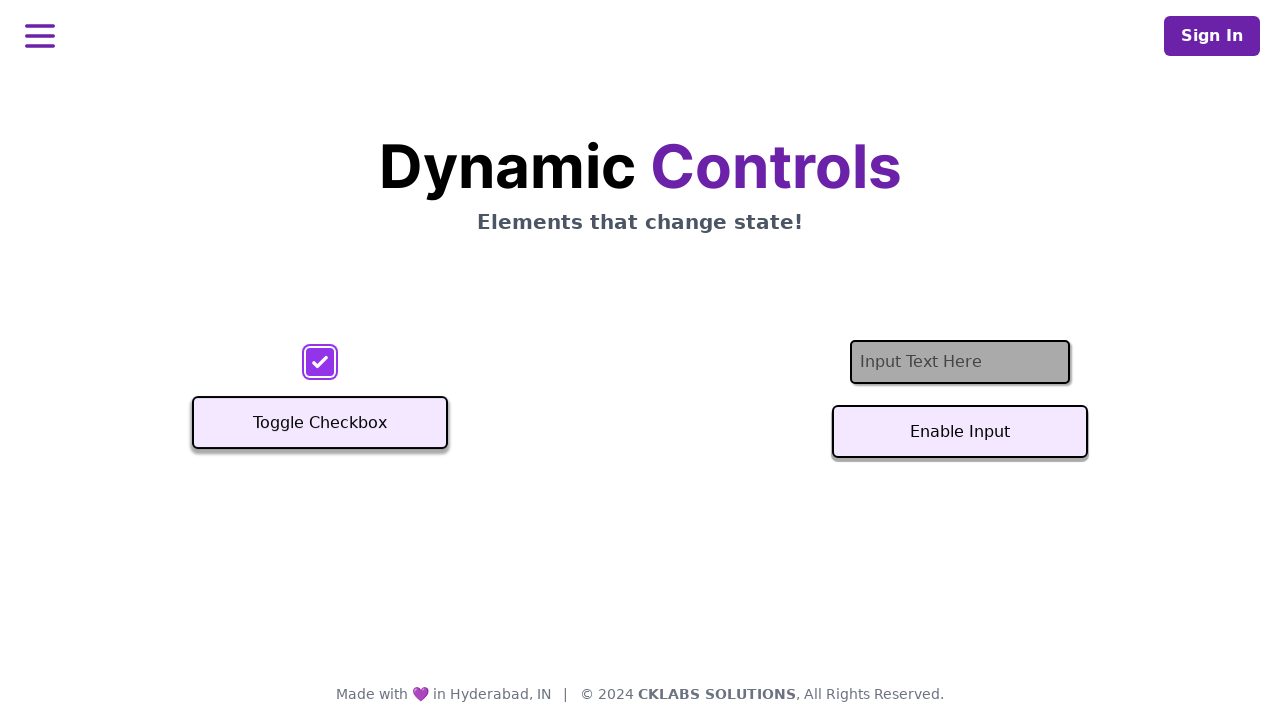

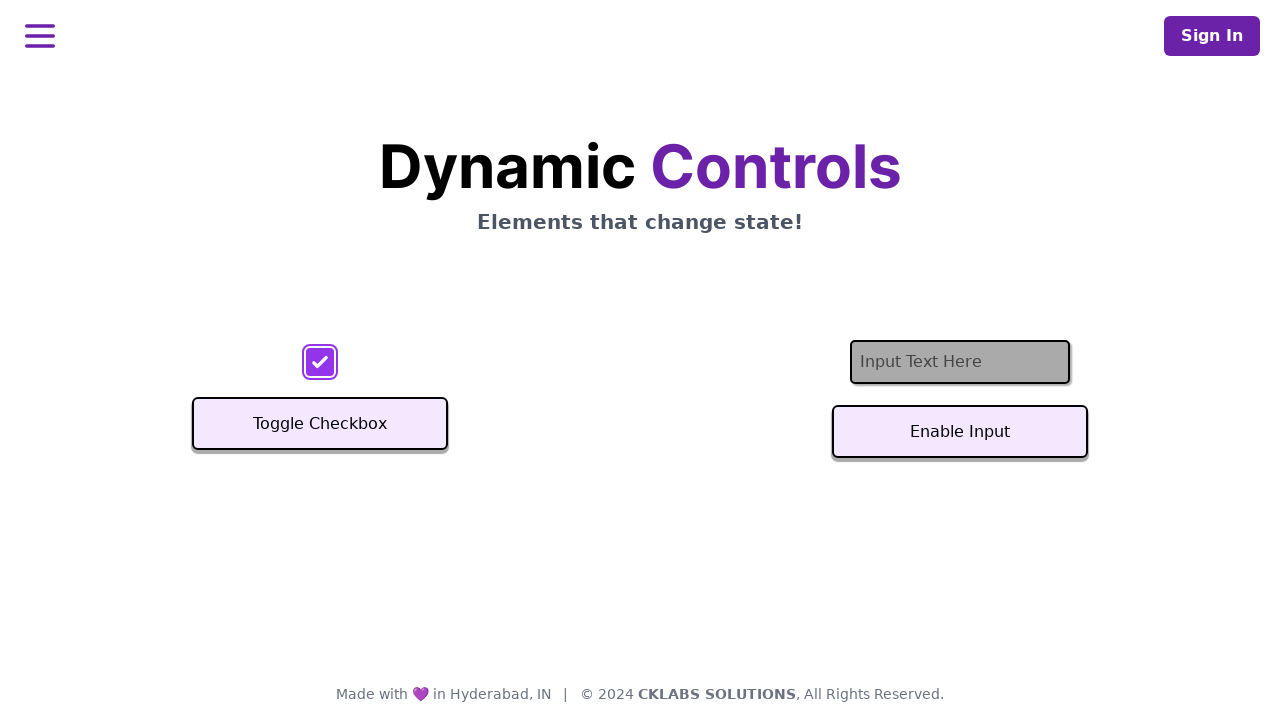